Tests browser window size manipulation by maximizing the window, then setting it to a specific dimension (600x900) on the Cleartrip travel website.

Starting URL: https://www.cleartrip.com/

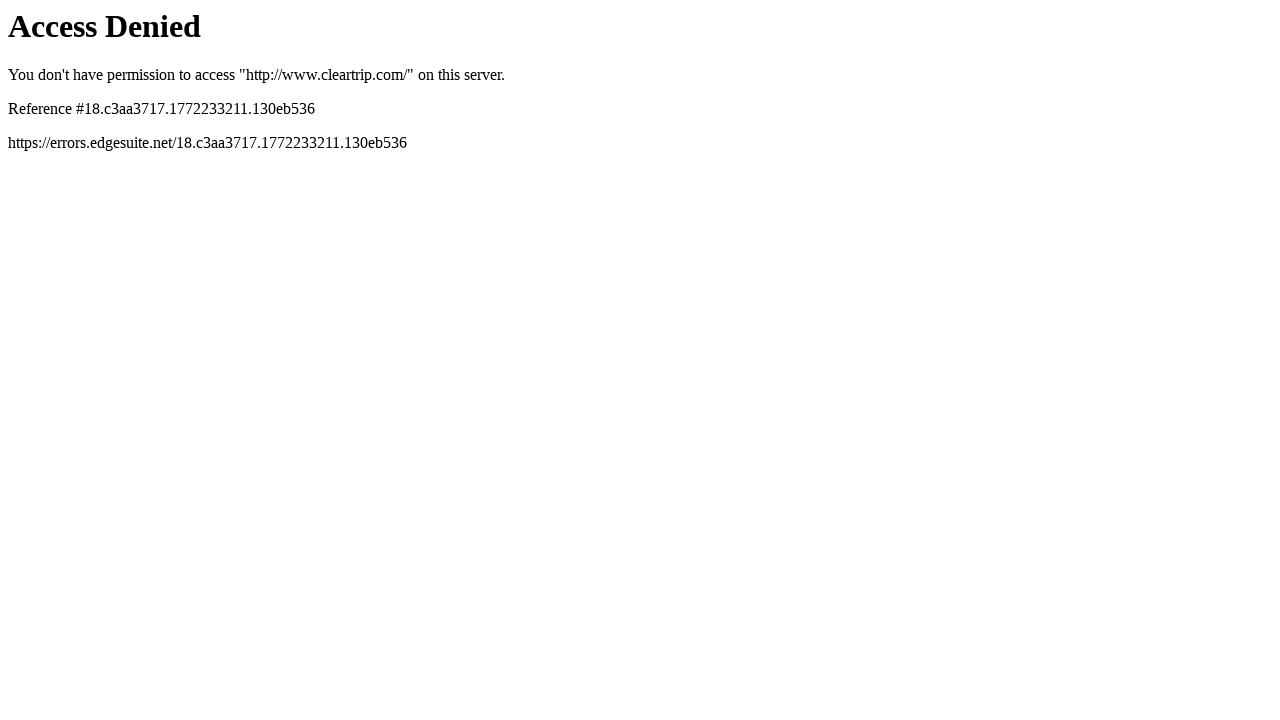

Navigated to Cleartrip travel website
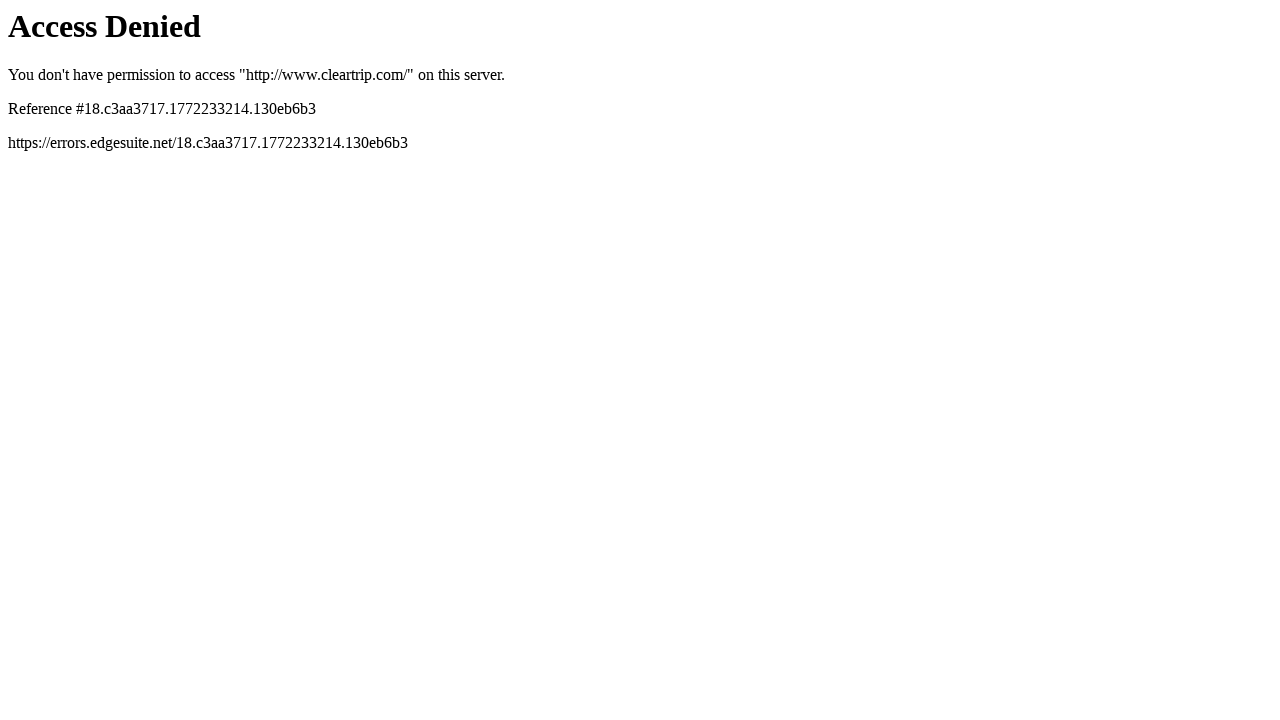

Set viewport to maximum size (1920x1080)
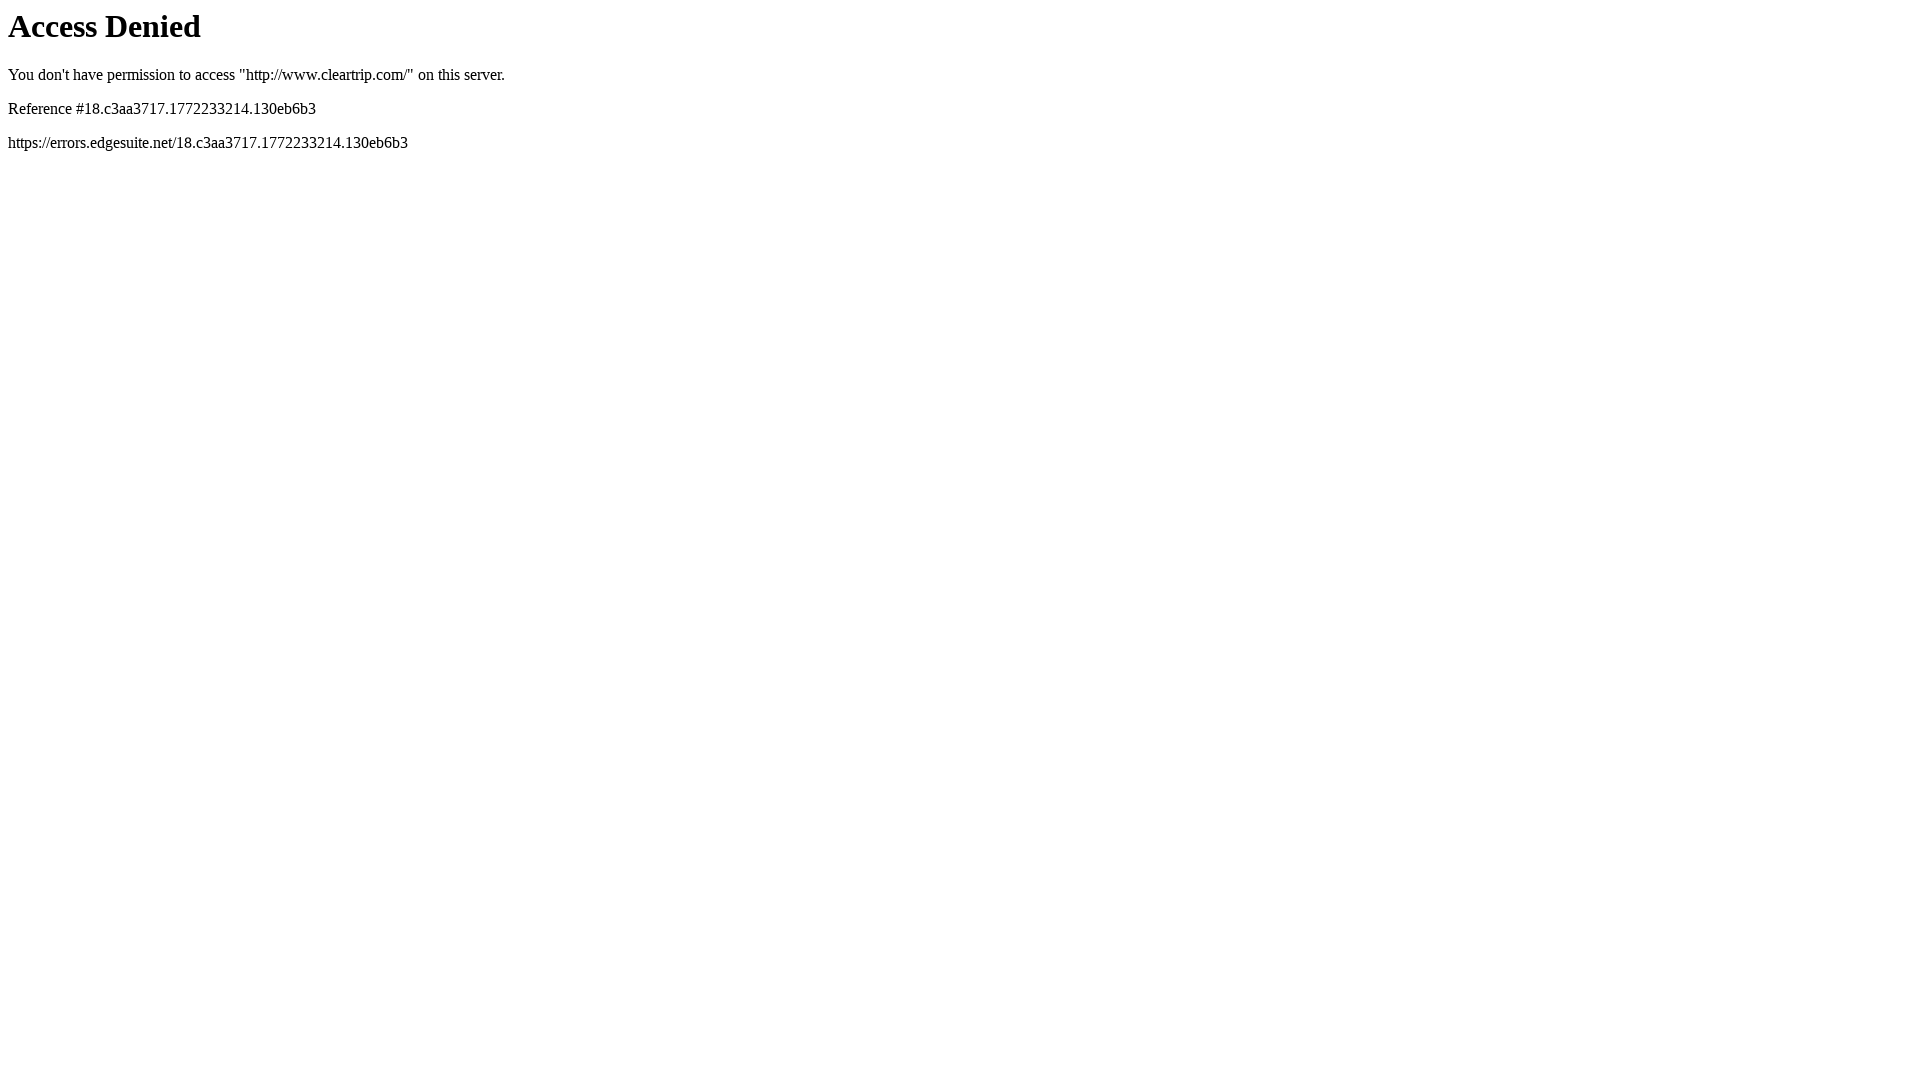

Retrieved current viewport size: {'width': 1920, 'height': 1080}
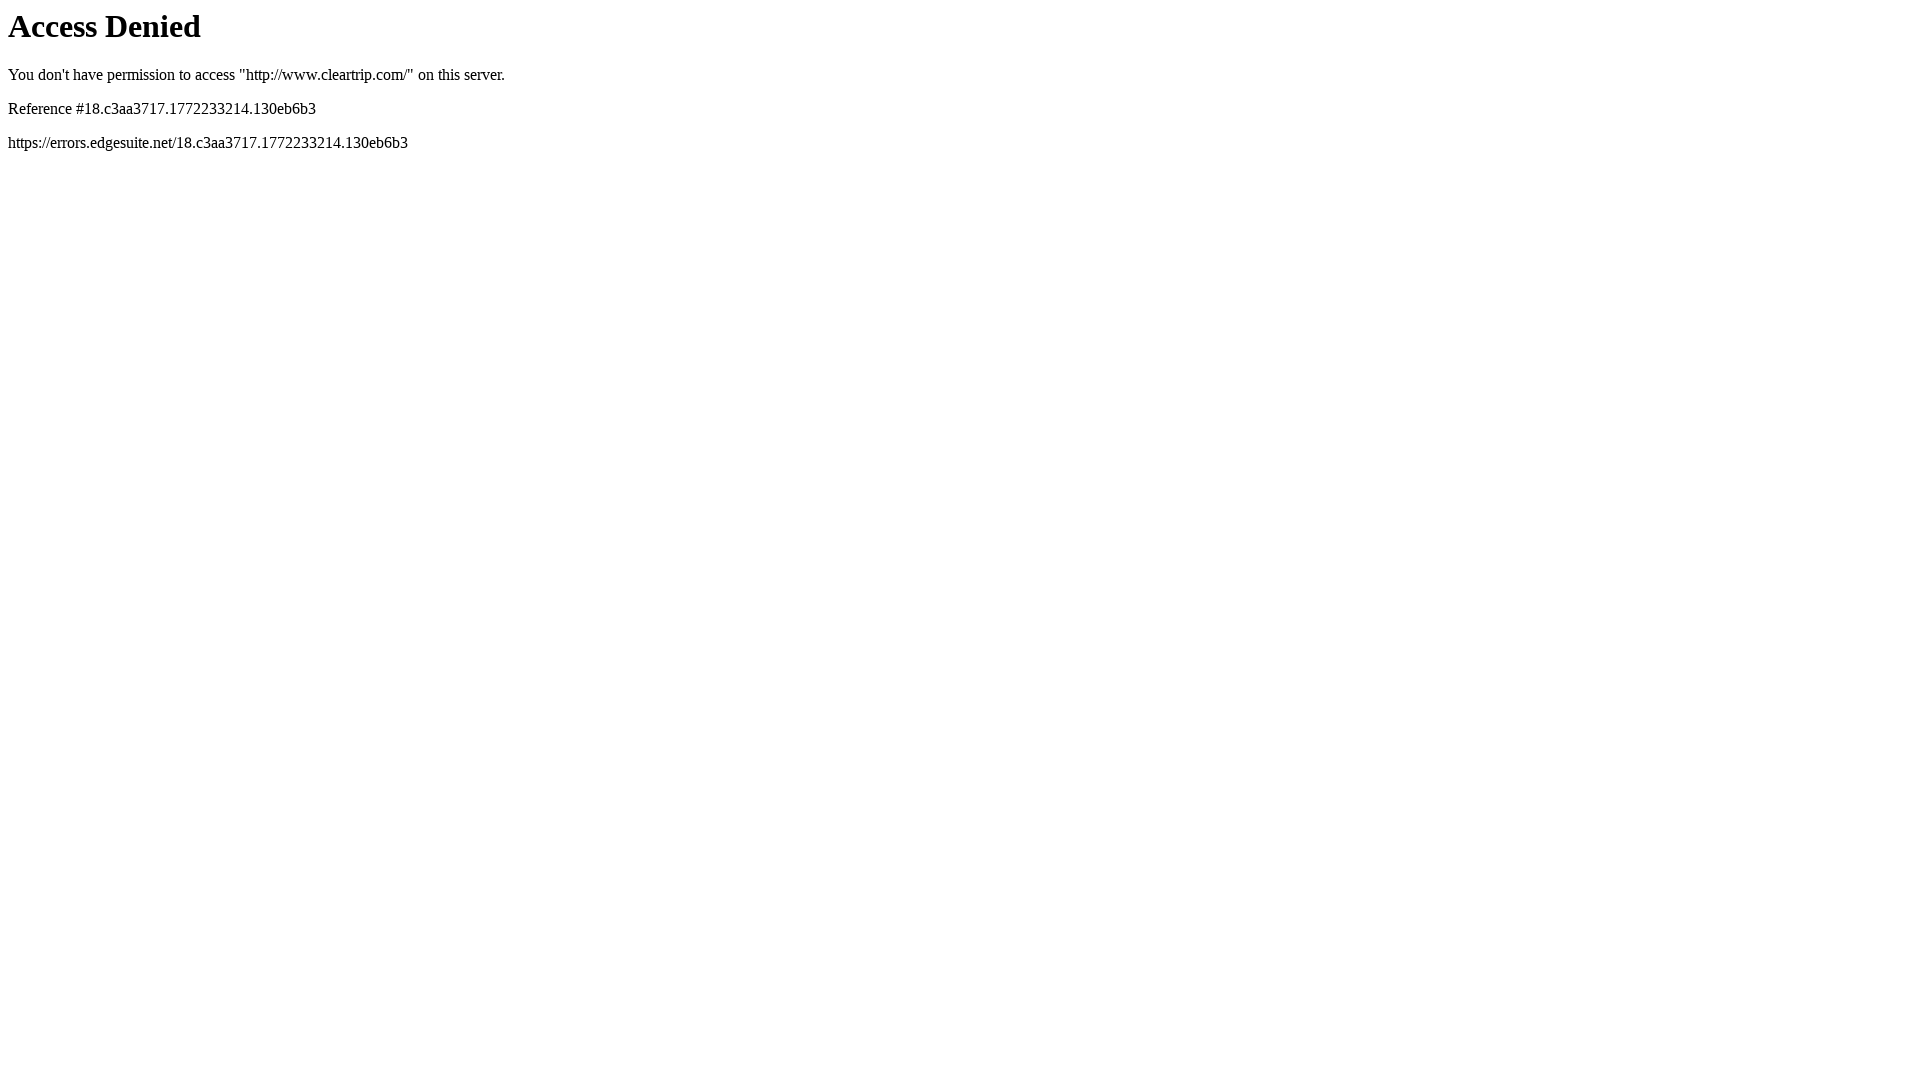

Set viewport to specific dimensions (600x900)
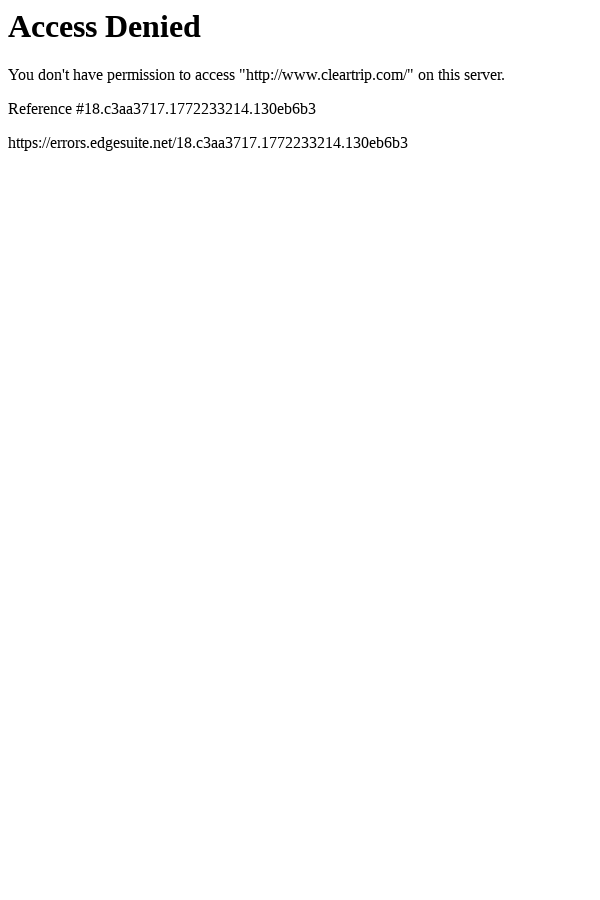

Waited 500ms to observe viewport change
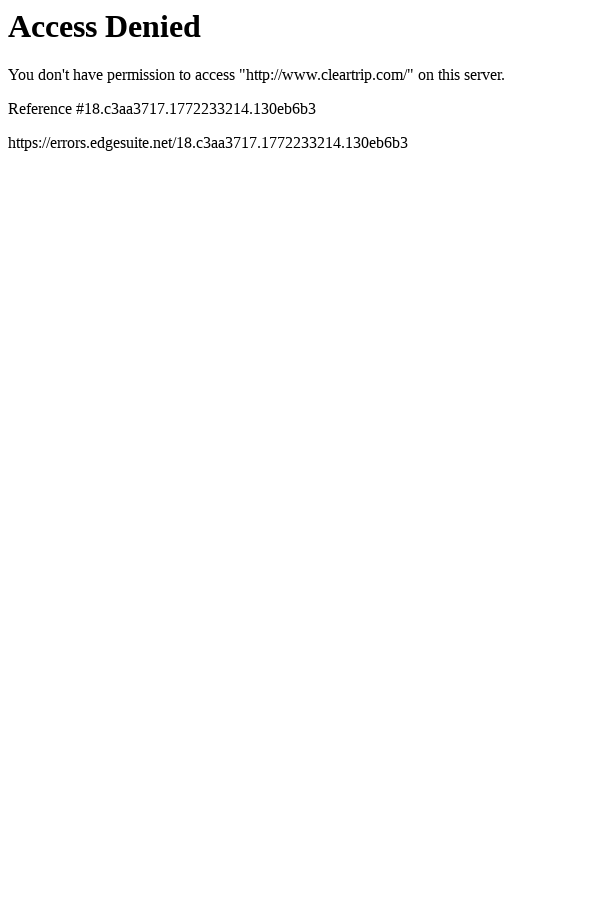

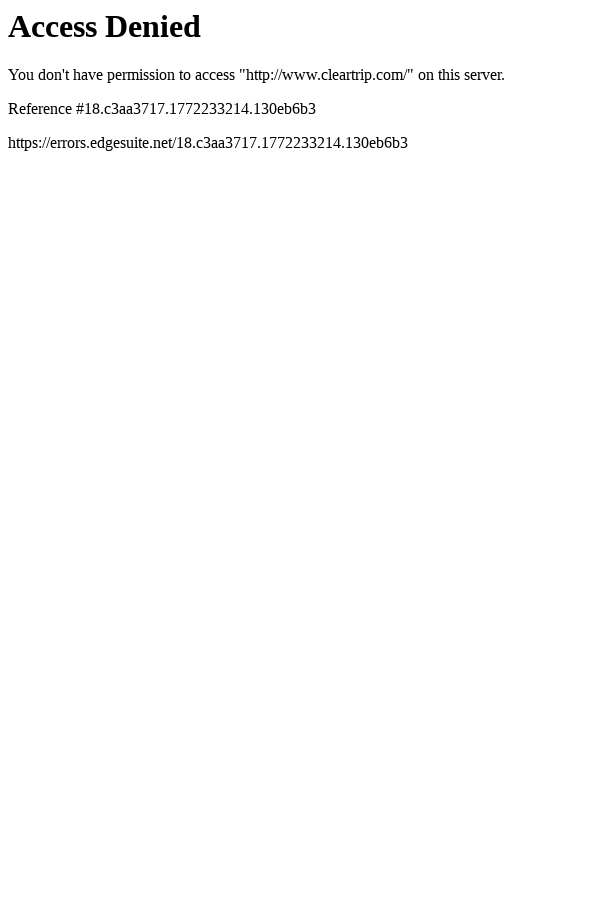